Navigates to the Audi India website and waits for the page to load

Starting URL: https://myaudi.in/

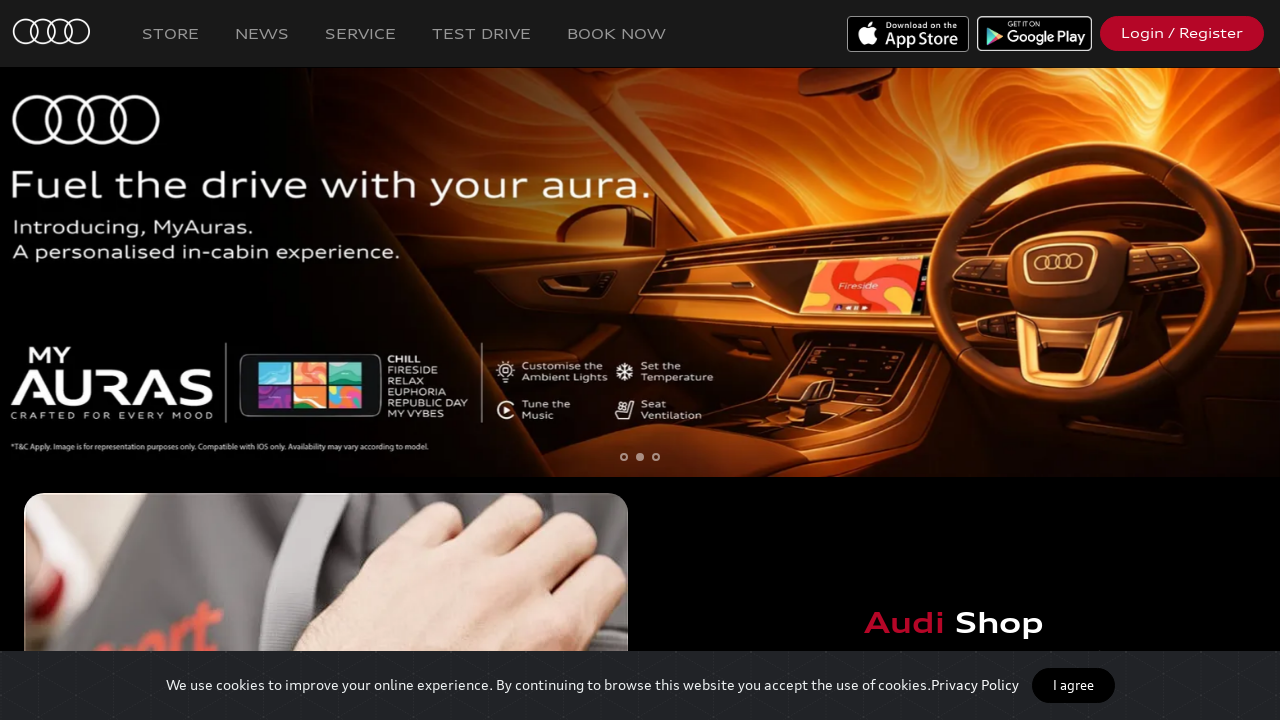

Waited for Audi India website to fully load (networkidle state)
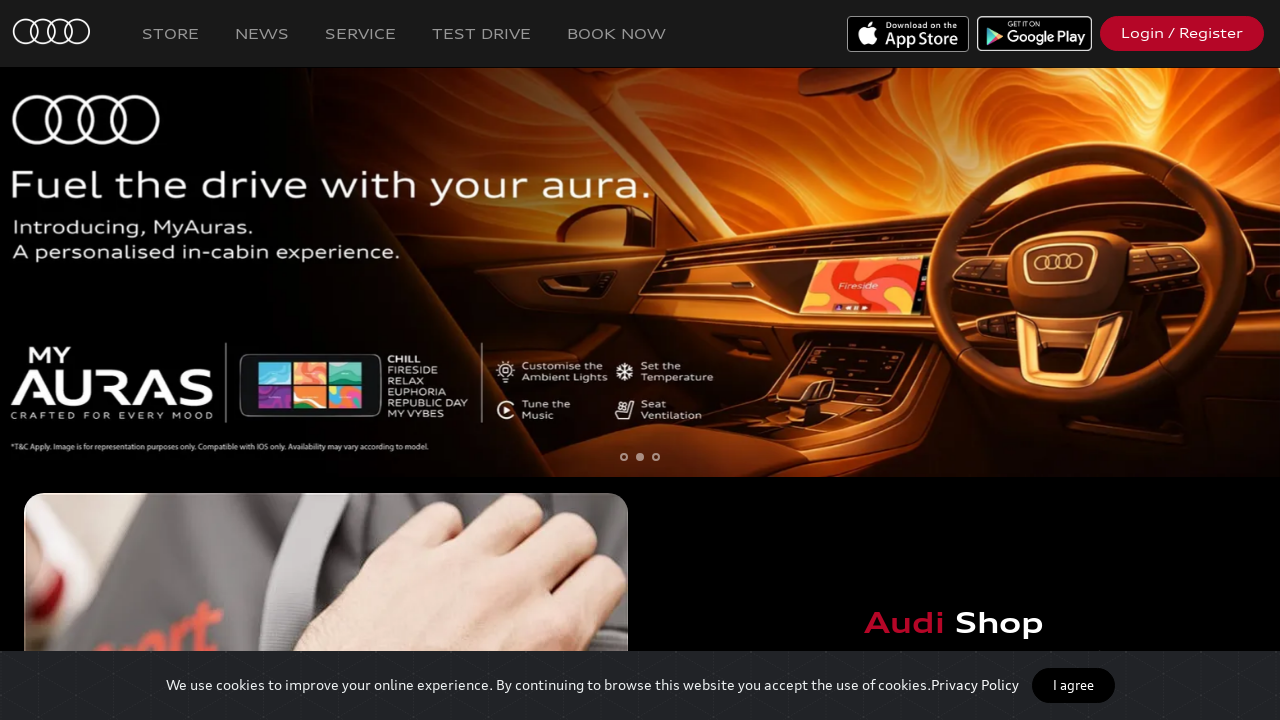

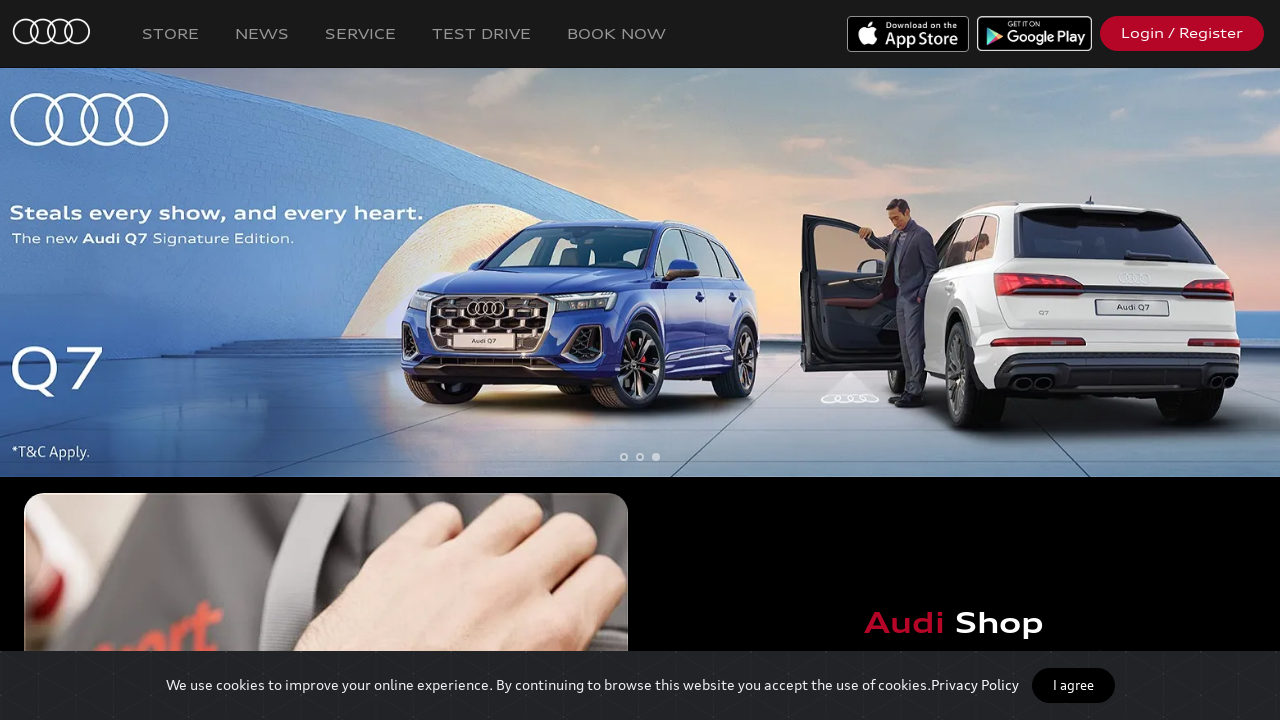